Navigates to the Actitime website and scrolls to the Quiz link element on the page

Starting URL: https://www.actitime.com/

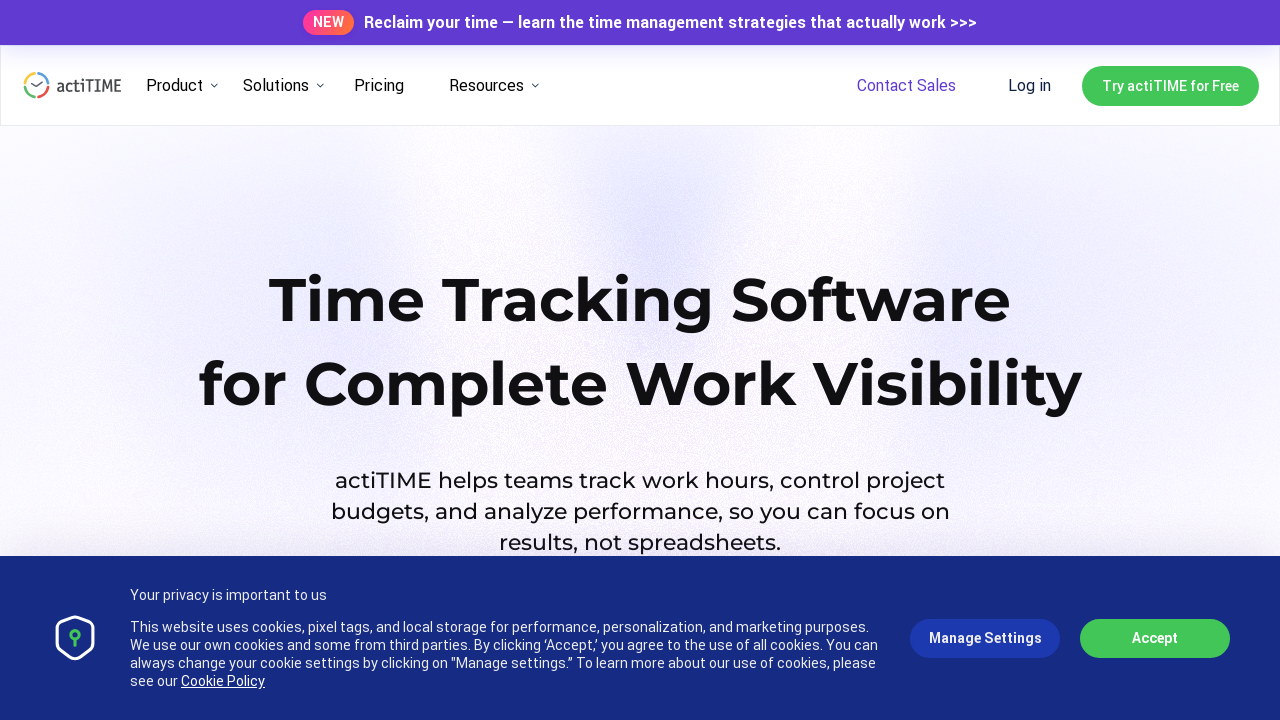

Navigated to https://www.actitime.com/
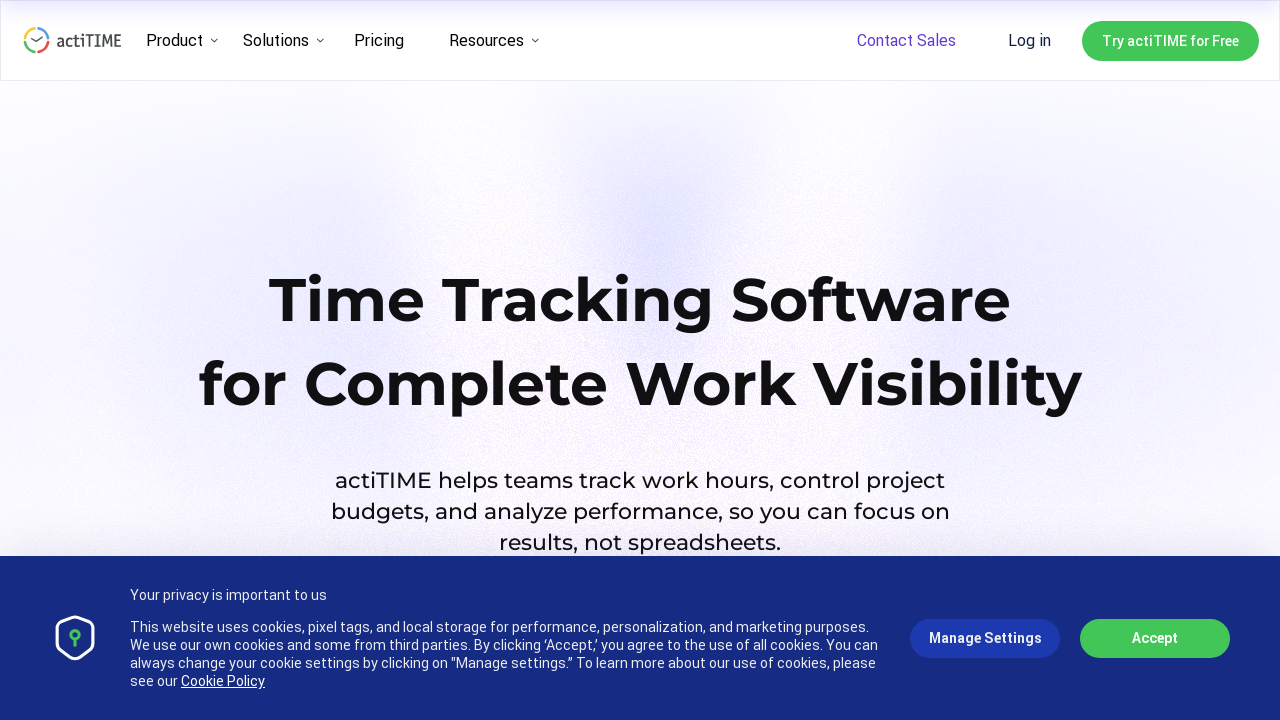

Located Quiz link element on the page
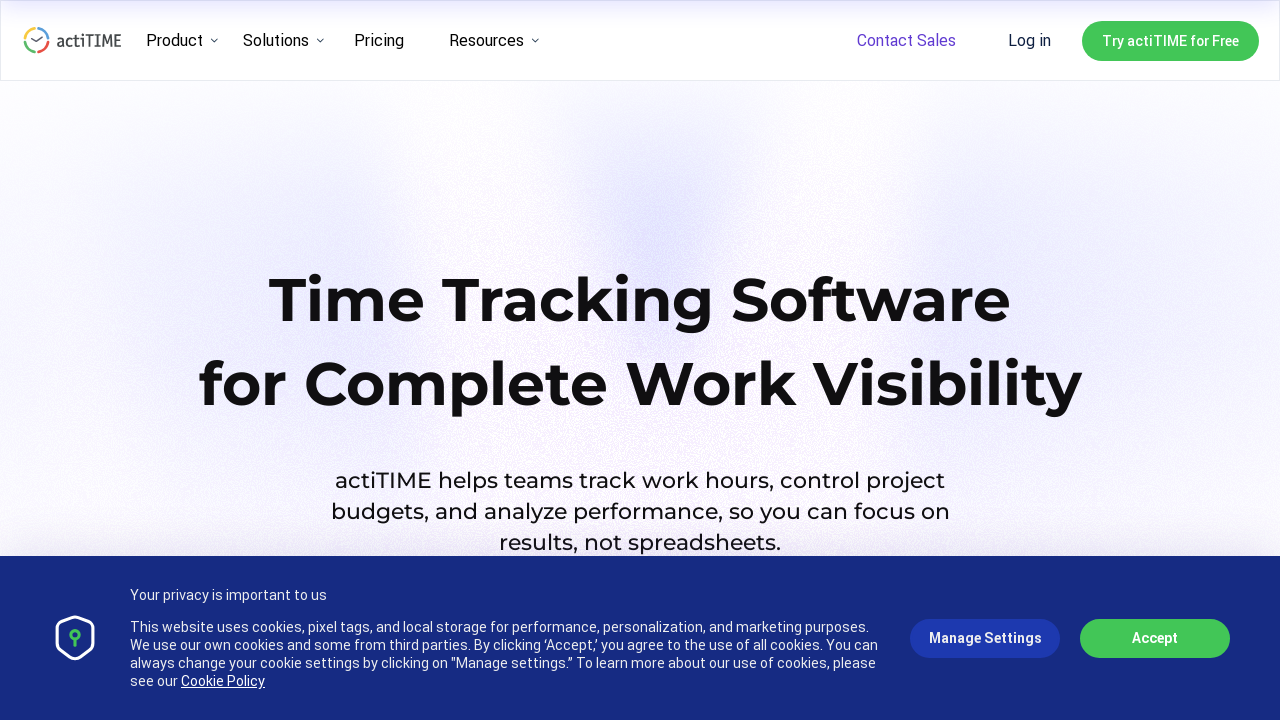

Scrolled to Quiz link element
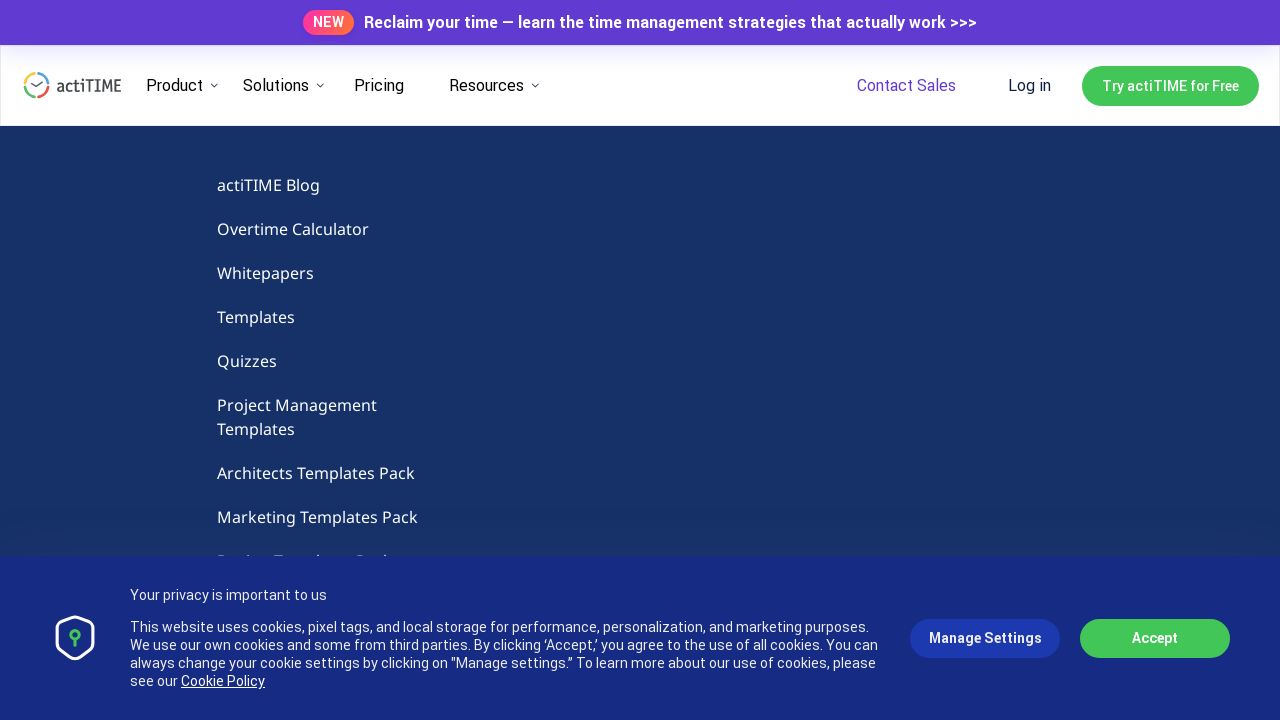

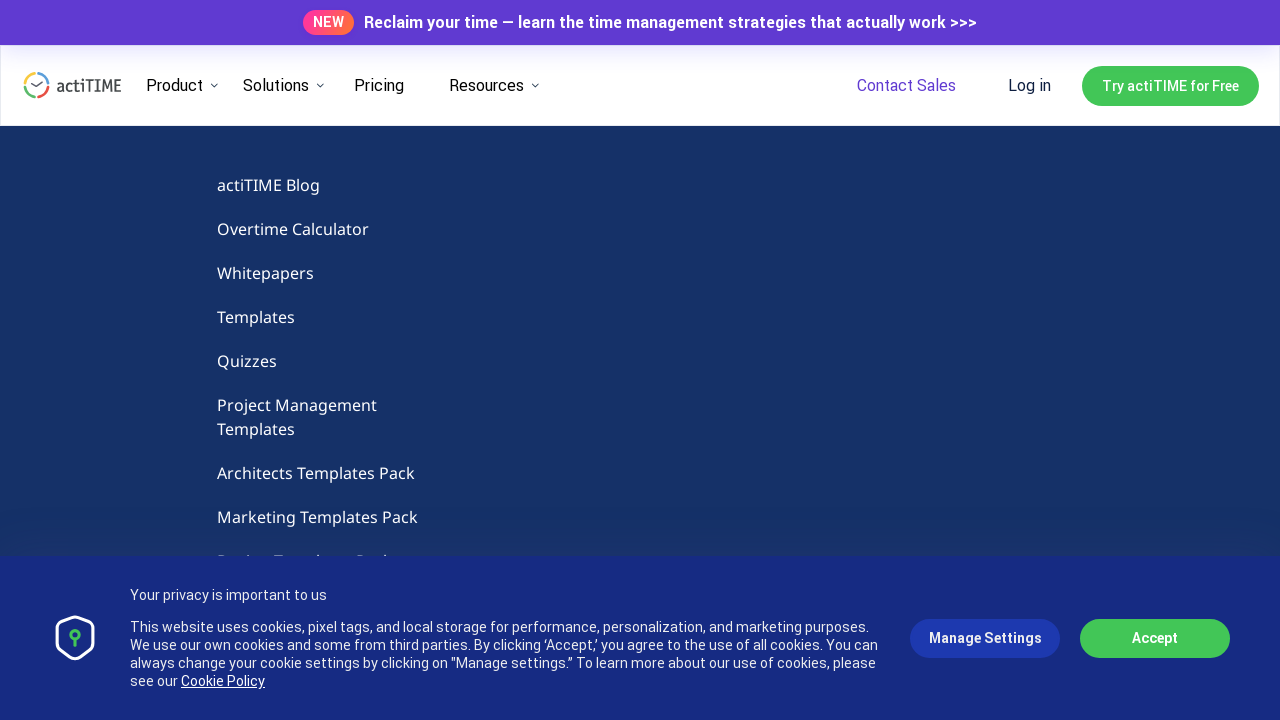